Tests GreensTech navigation by hovering over Courses and RPA menus, then clicking Blue Prism Certification

Starting URL: http://greenstech.in/selenium-course-content.html

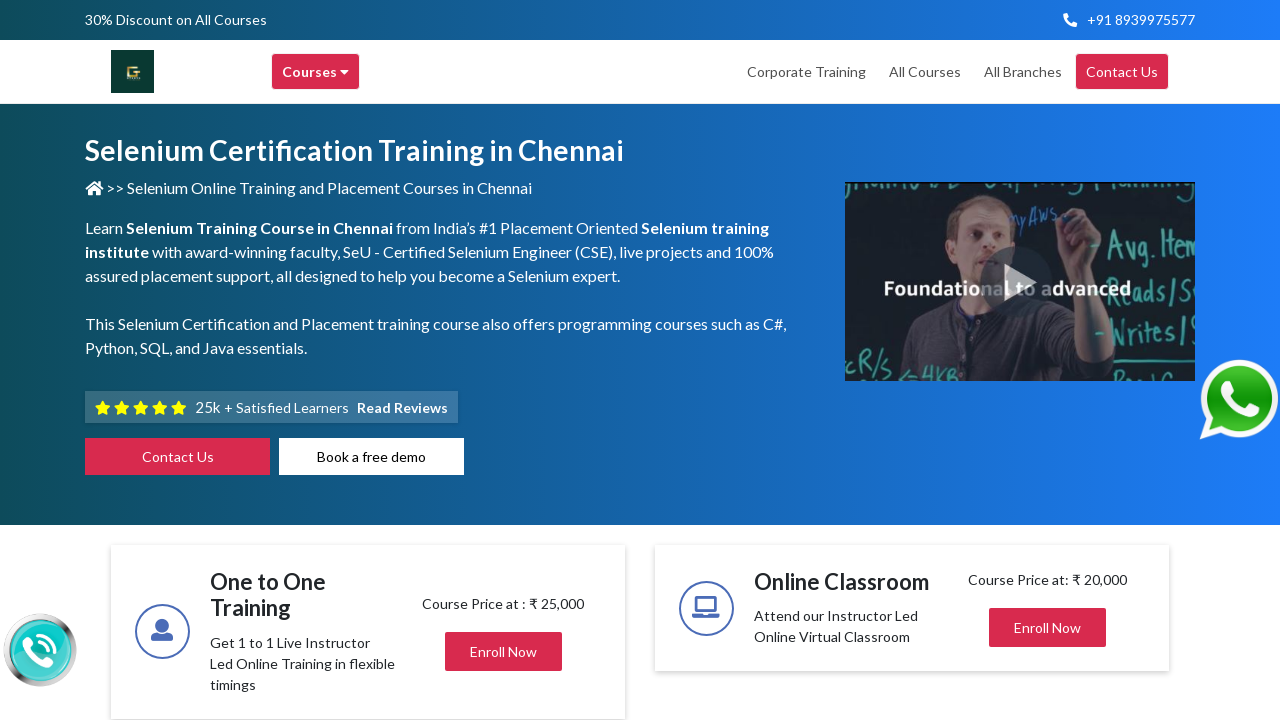

Hovered over Courses menu at (316, 72) on xpath=//div[text()='Courses ']
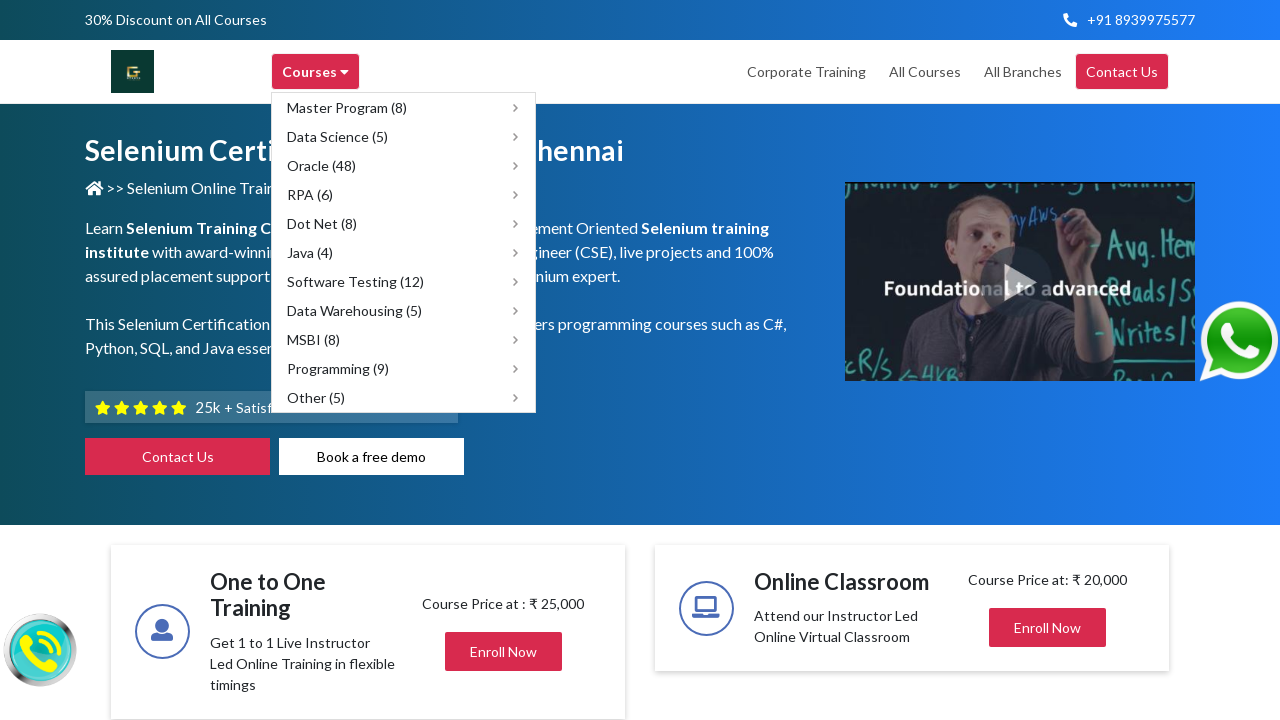

Hovered over RPA submenu at (310, 194) on xpath=//span[text()='RPA (6)']
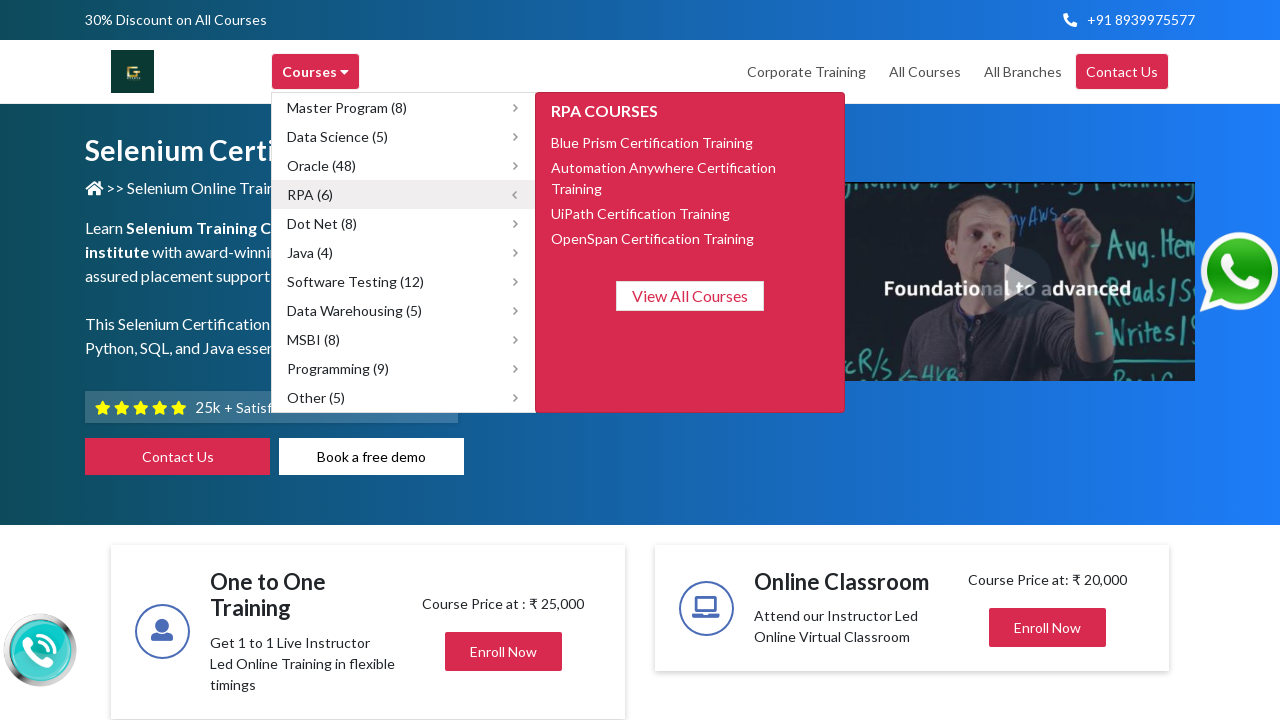

Clicked on Blue Prism Certification Training at (652, 142) on xpath=//span[text()='Blue Prism Certification Training']
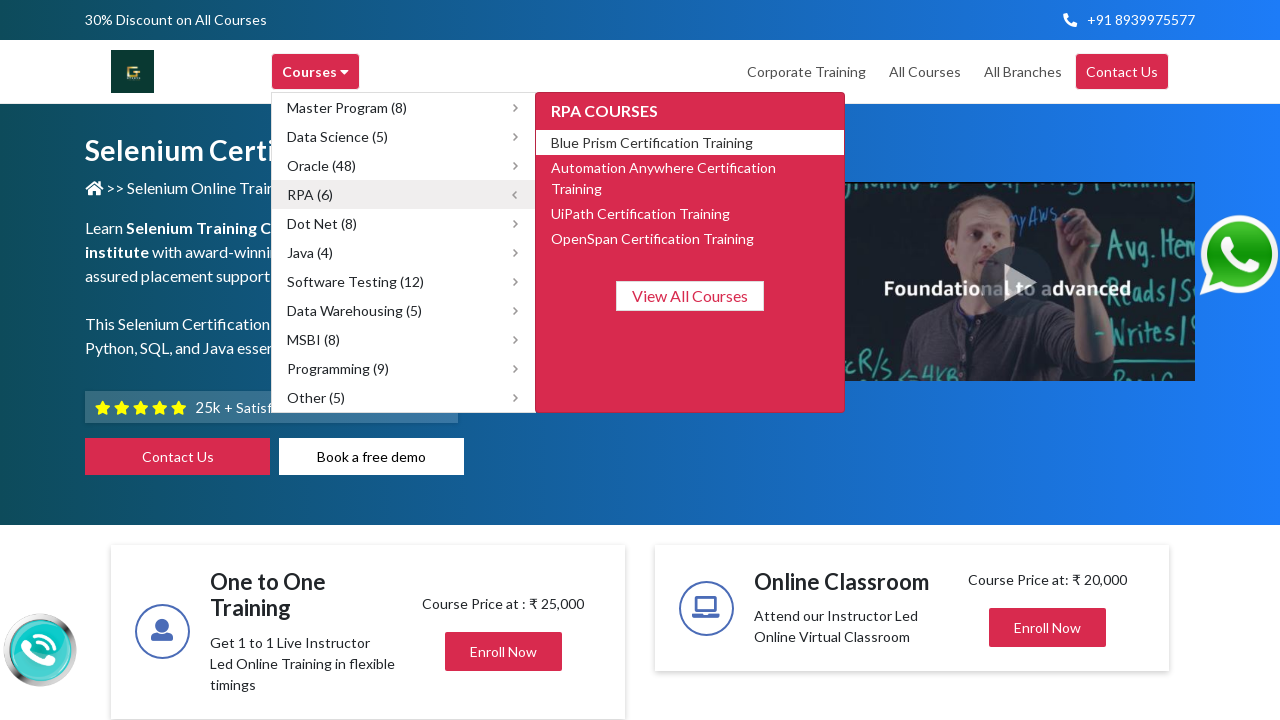

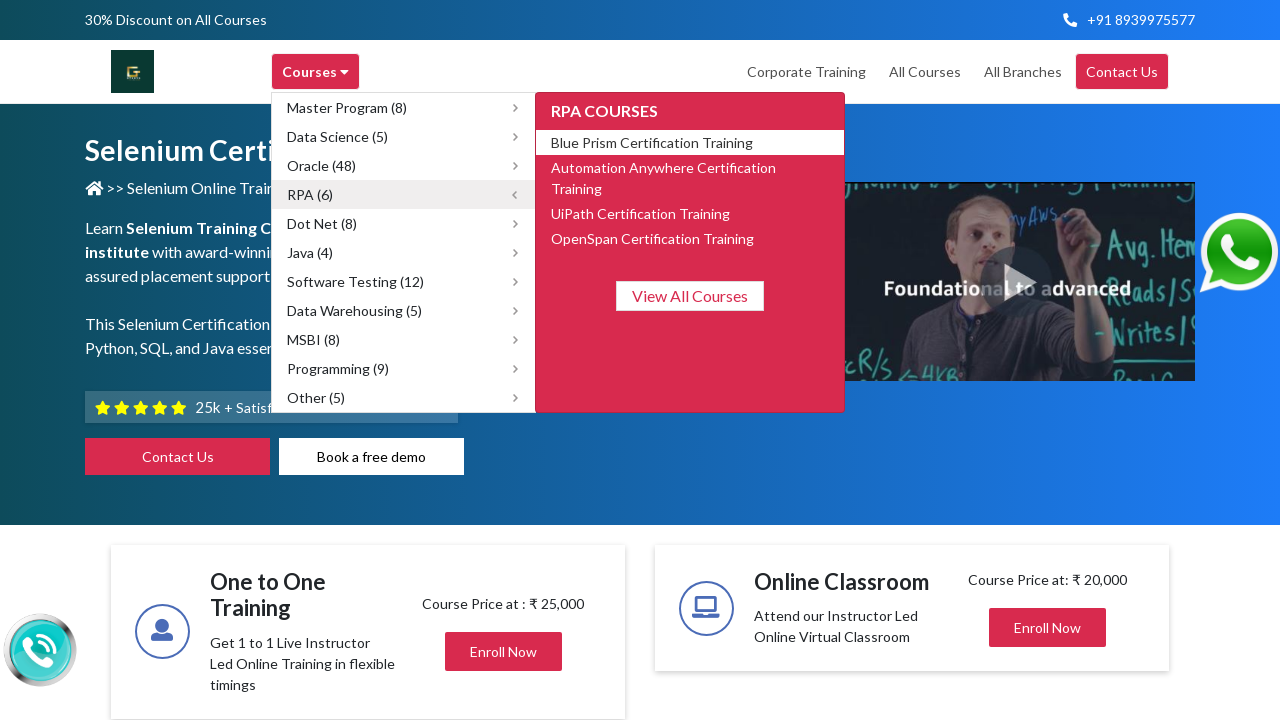